Navigates to the home page and verifies that the home page header and description are displayed correctly

Starting URL: https://acctabootcamp.github.io/site

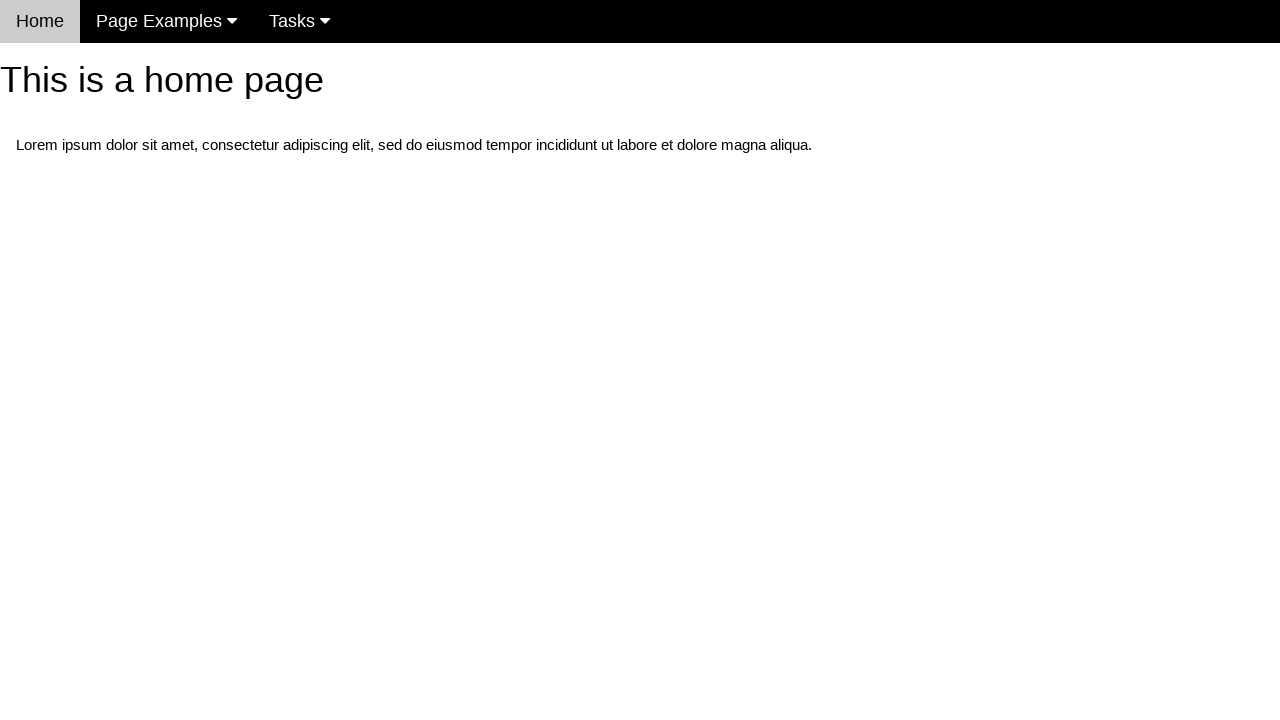

Navigated to home page at https://acctabootcamp.github.io/site
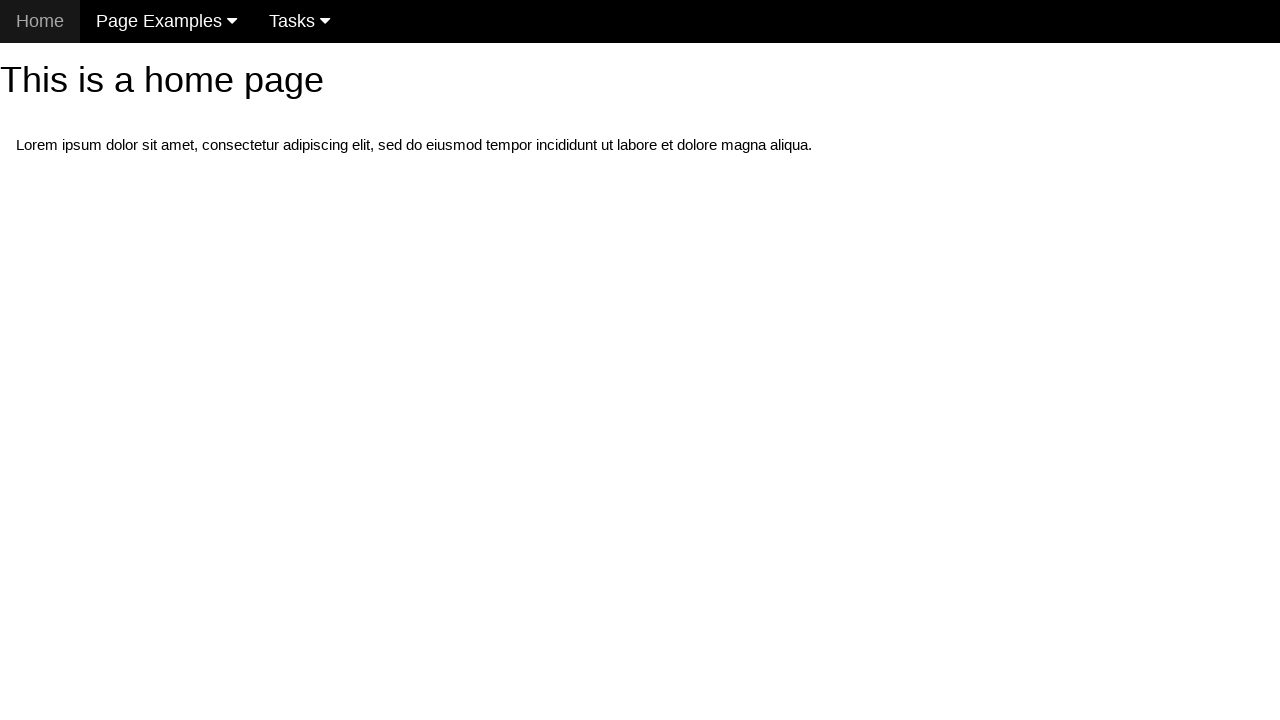

Verified home page header displays 'This is a home page'
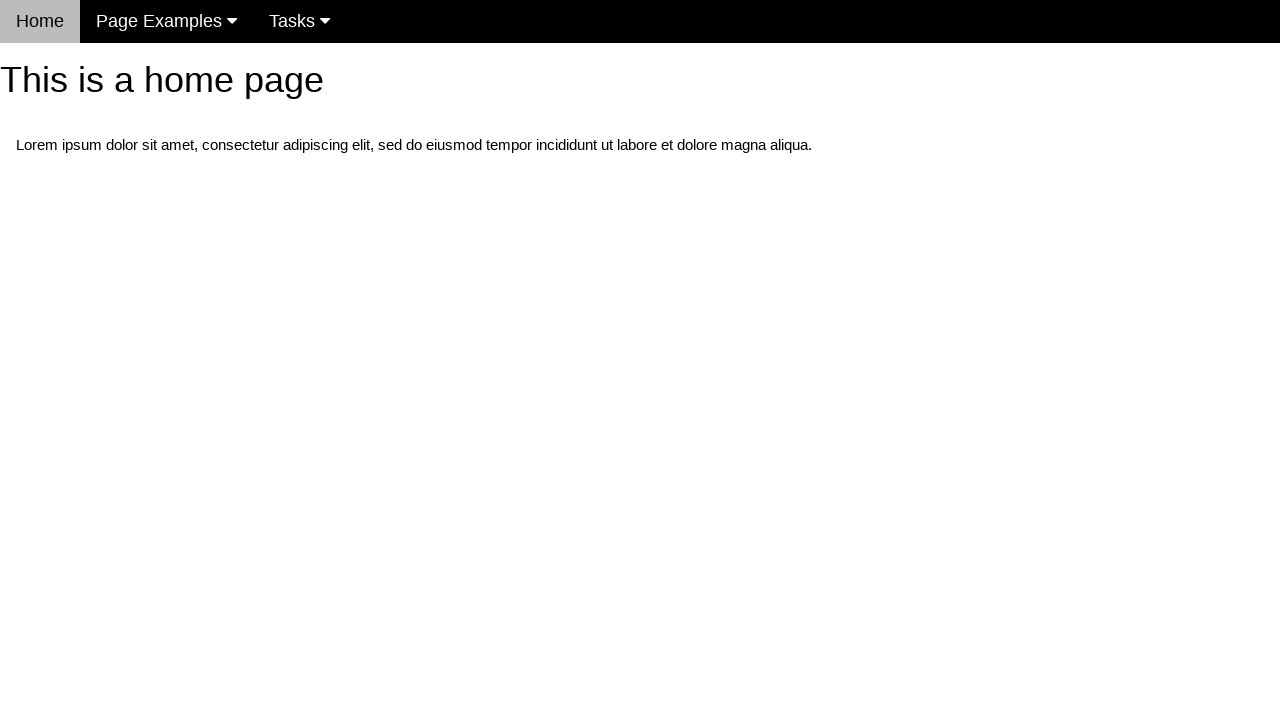

Verified home page description text is displayed correctly
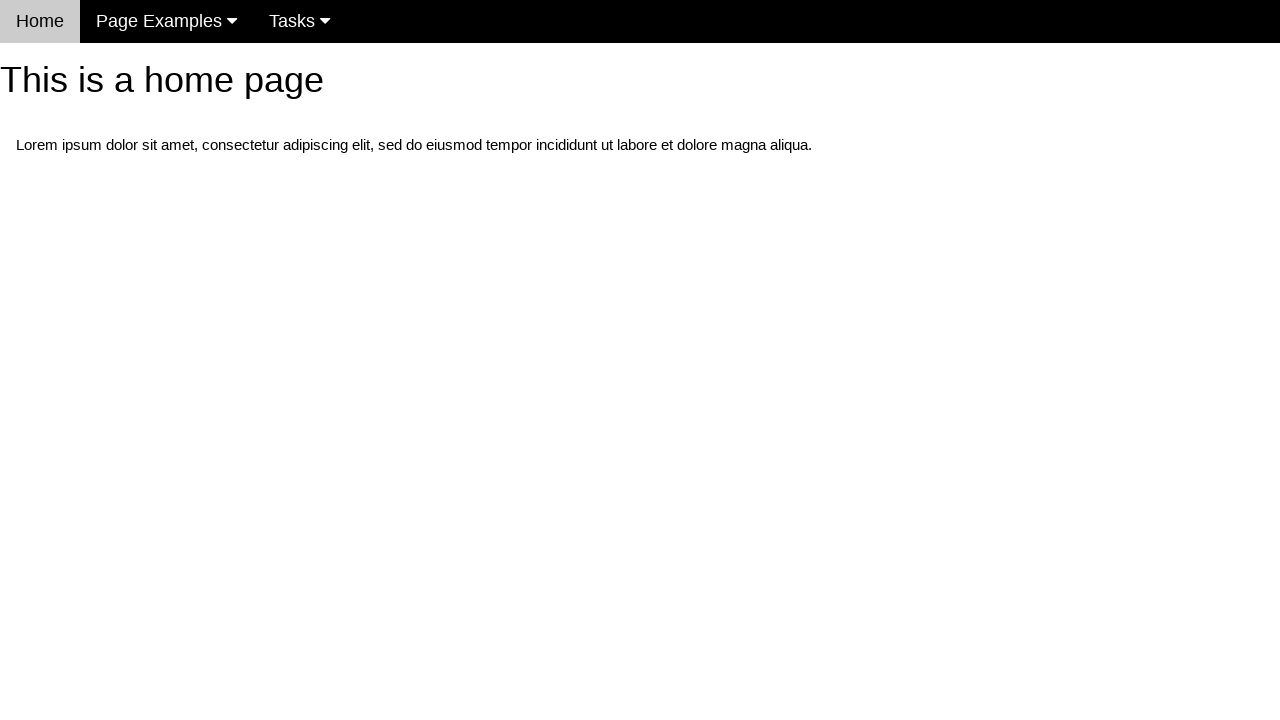

Verified navigation menu is visible
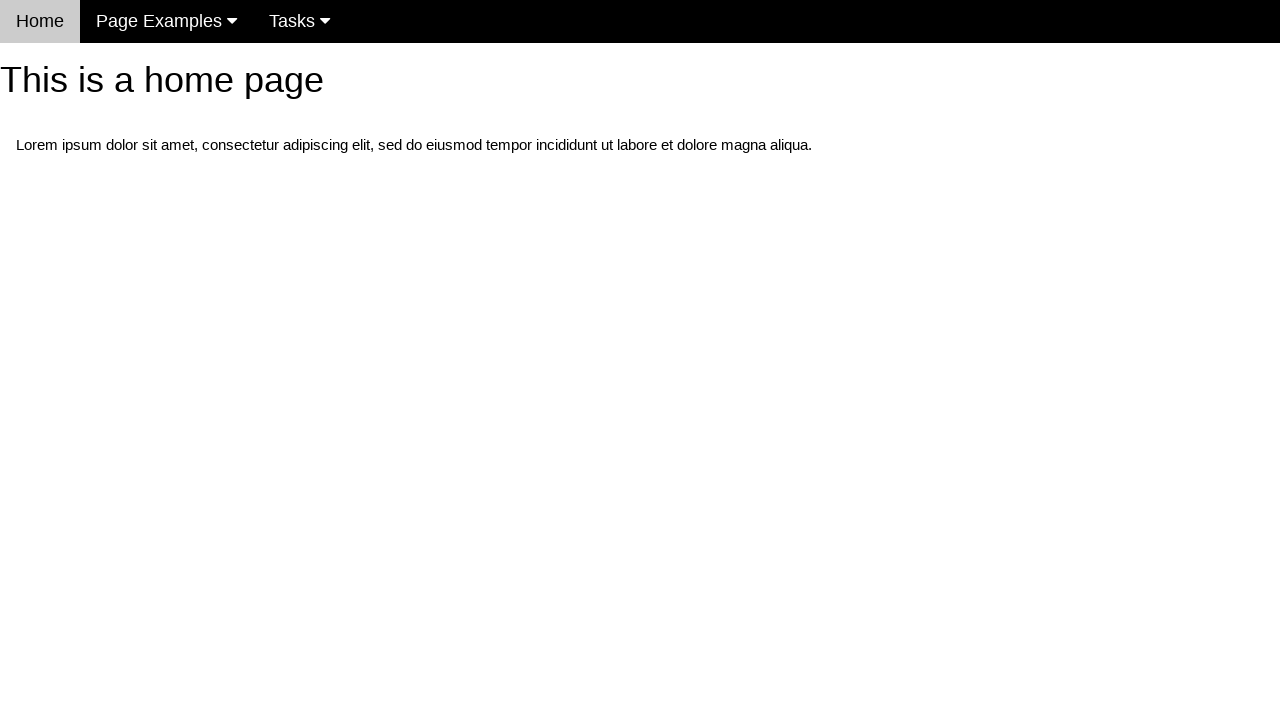

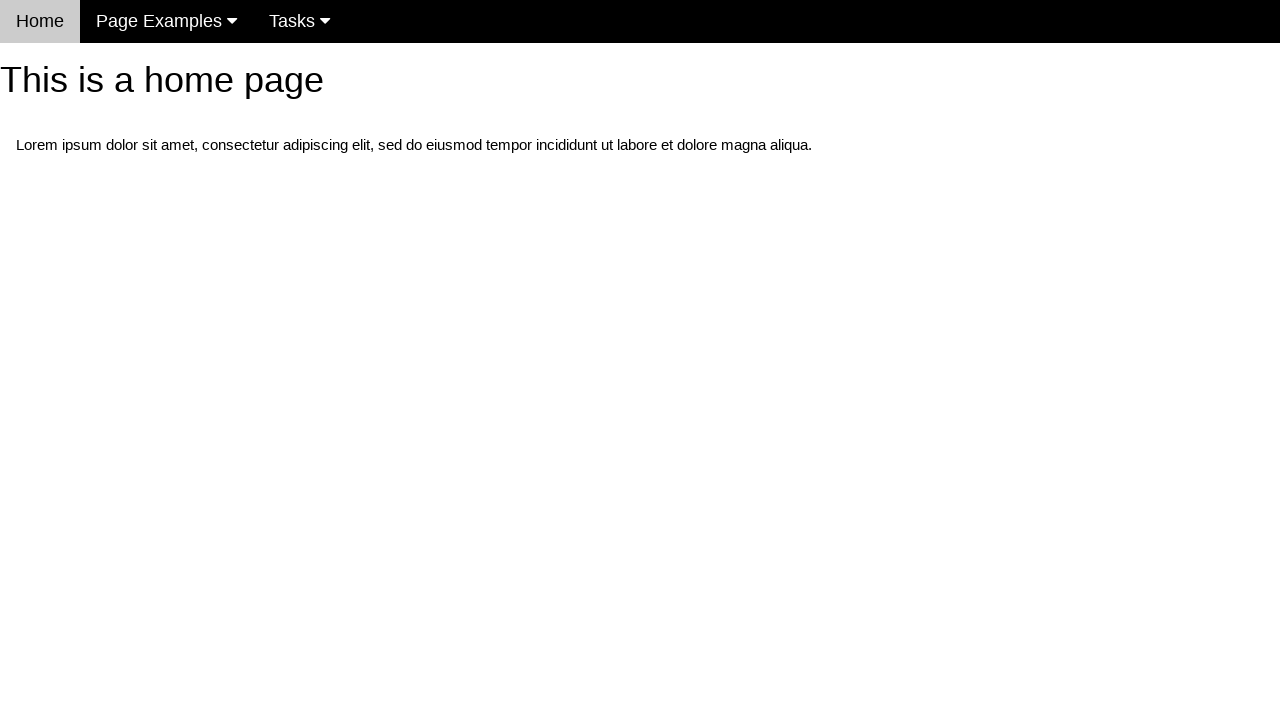